Tests mouse hover functionality on the Transport Telangana website by hovering over the Registration menu and clicking on Permanent Registration link

Starting URL: http://transport.telangana.gov.in/

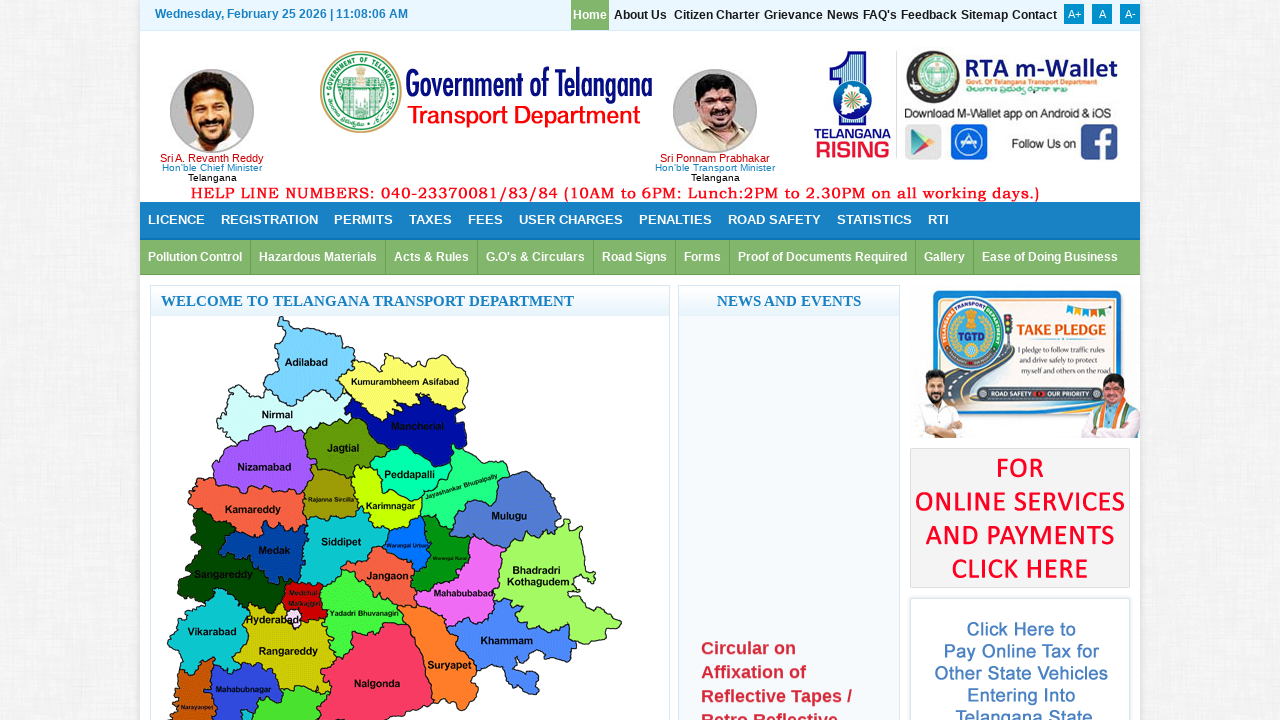

Hovered over Registration menu item at (270, 220) on xpath=//a[contains(text(),'Registration')]
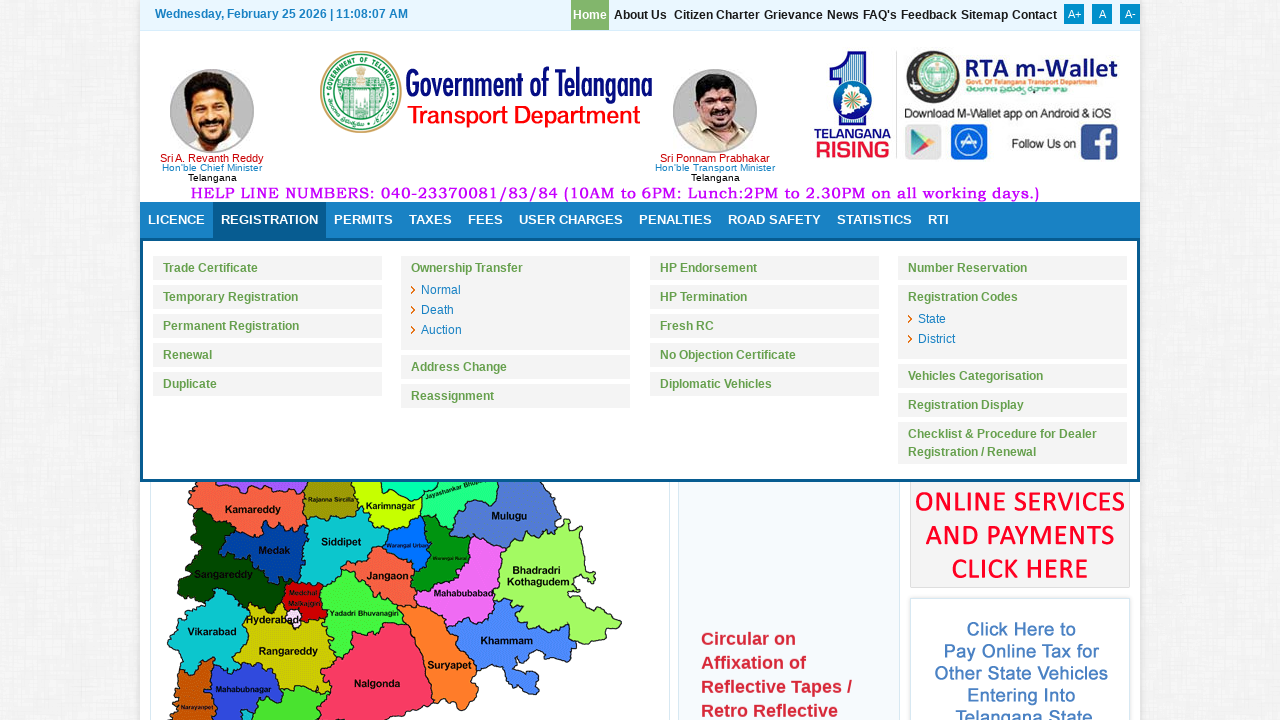

Clicked on Permanent Registration link at (267, 326) on text=Permanent Registration
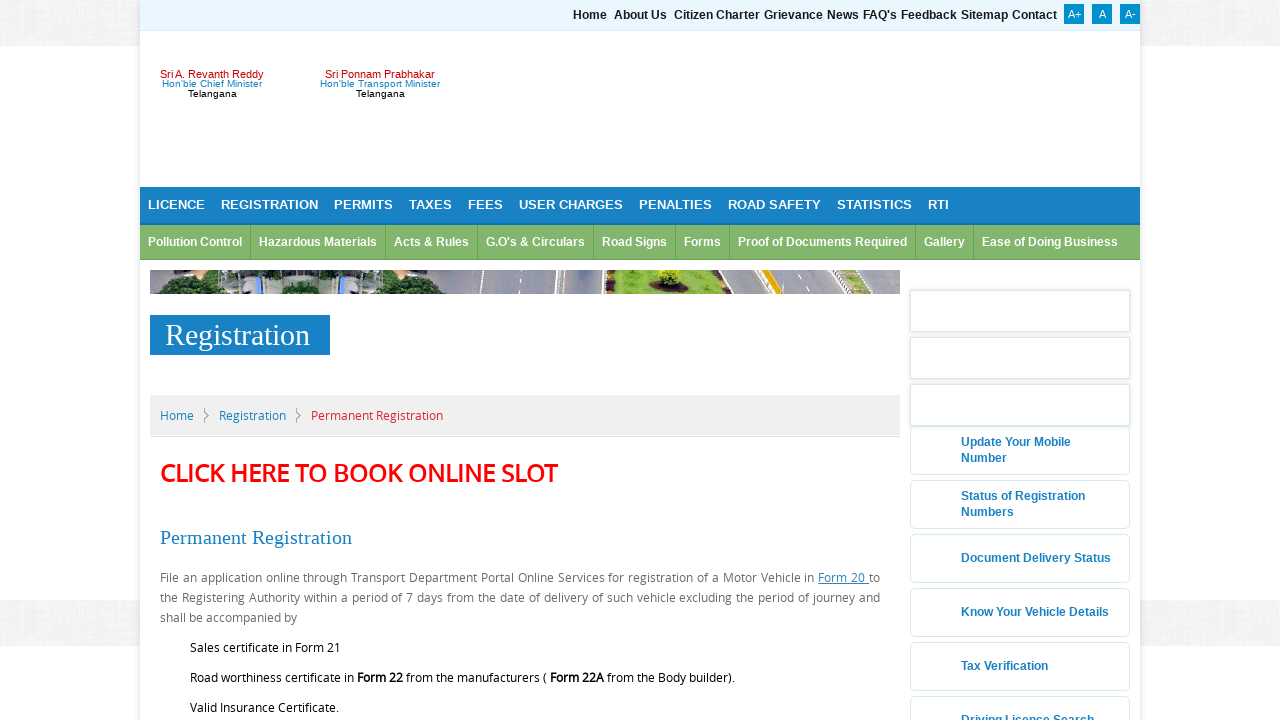

Waited for page to load (4 seconds)
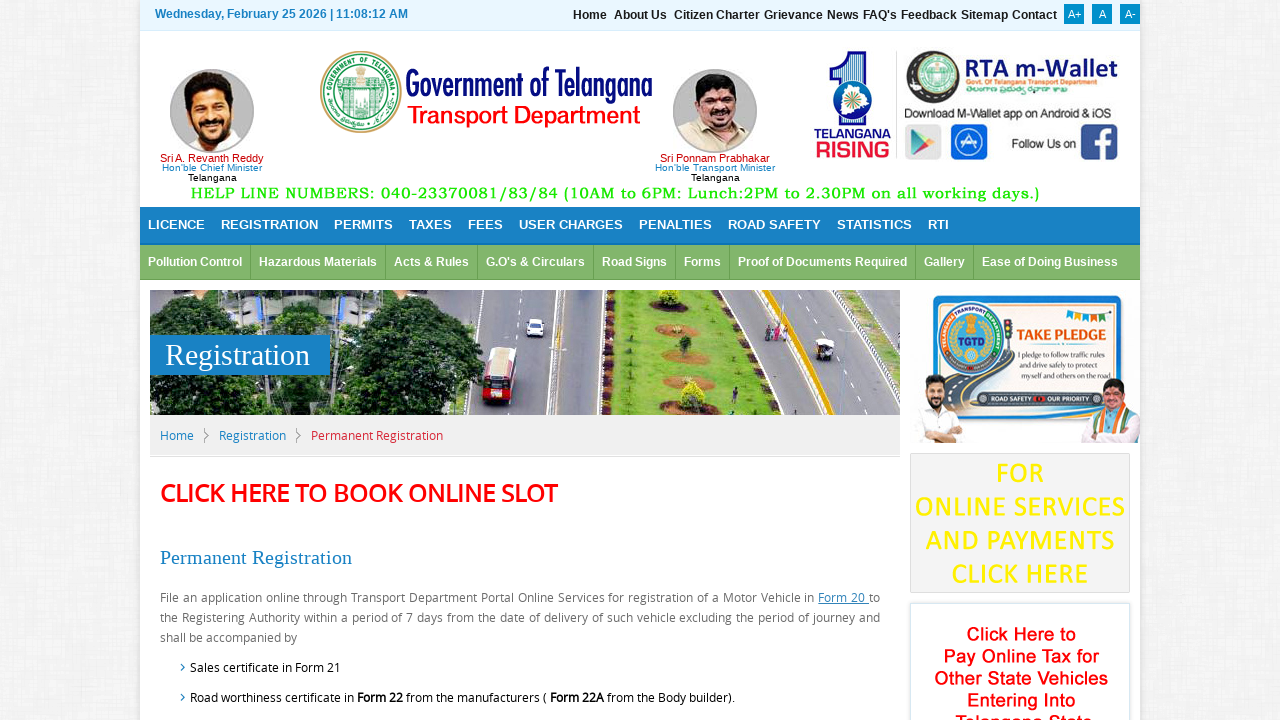

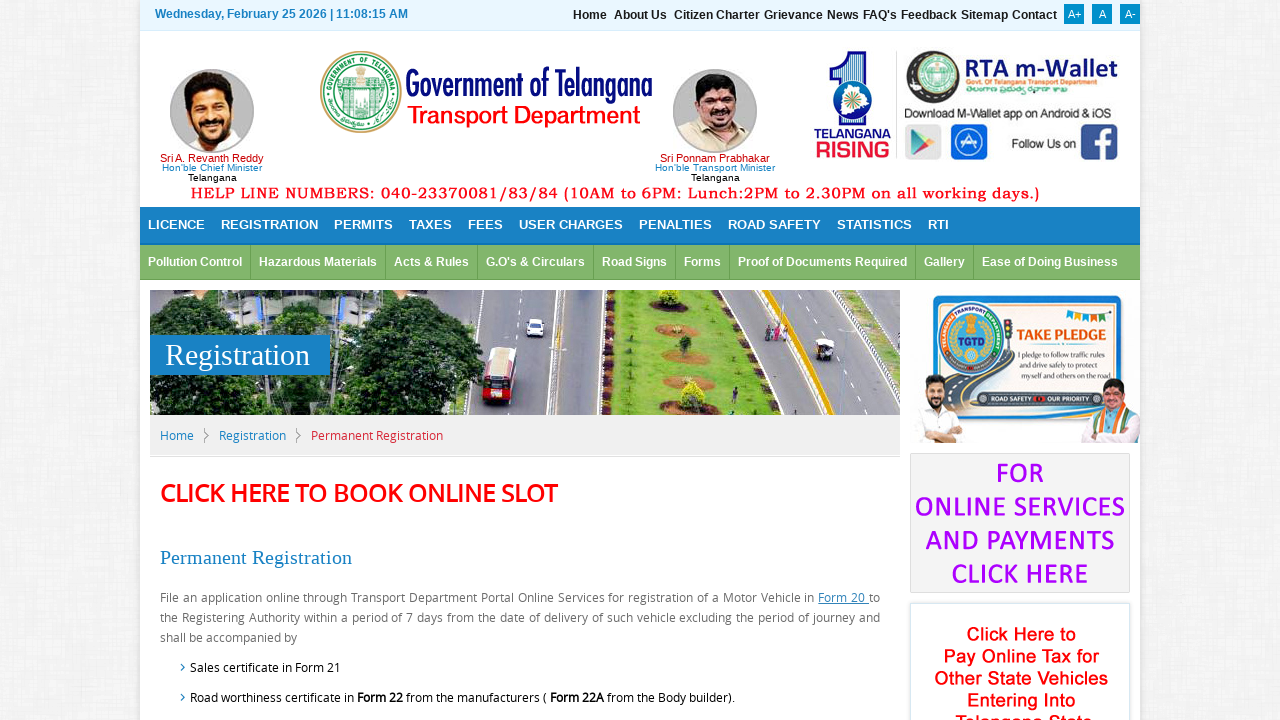